Tests element location and waiting functionality on python.org by finding the search field, clearing it, and waiting for the submit button to be clickable

Starting URL: http://www.python.org

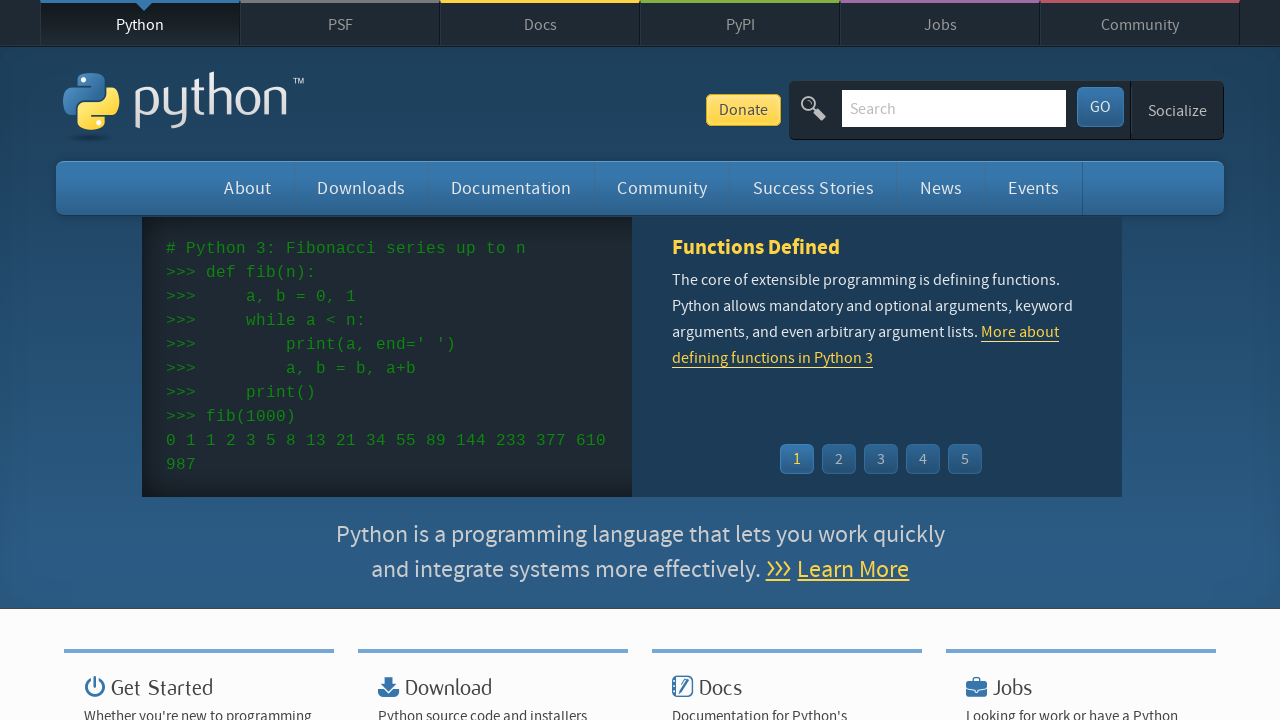

Verified page title contains 'Python'
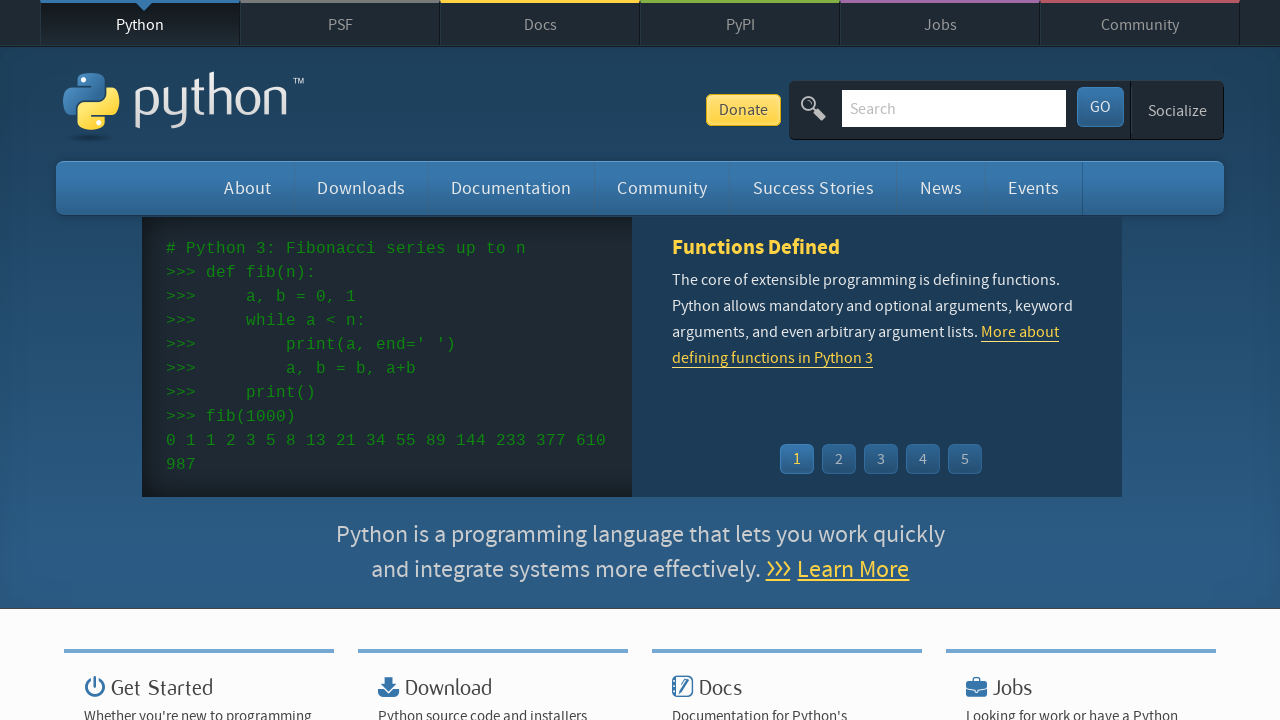

Located search input field with name 'q'
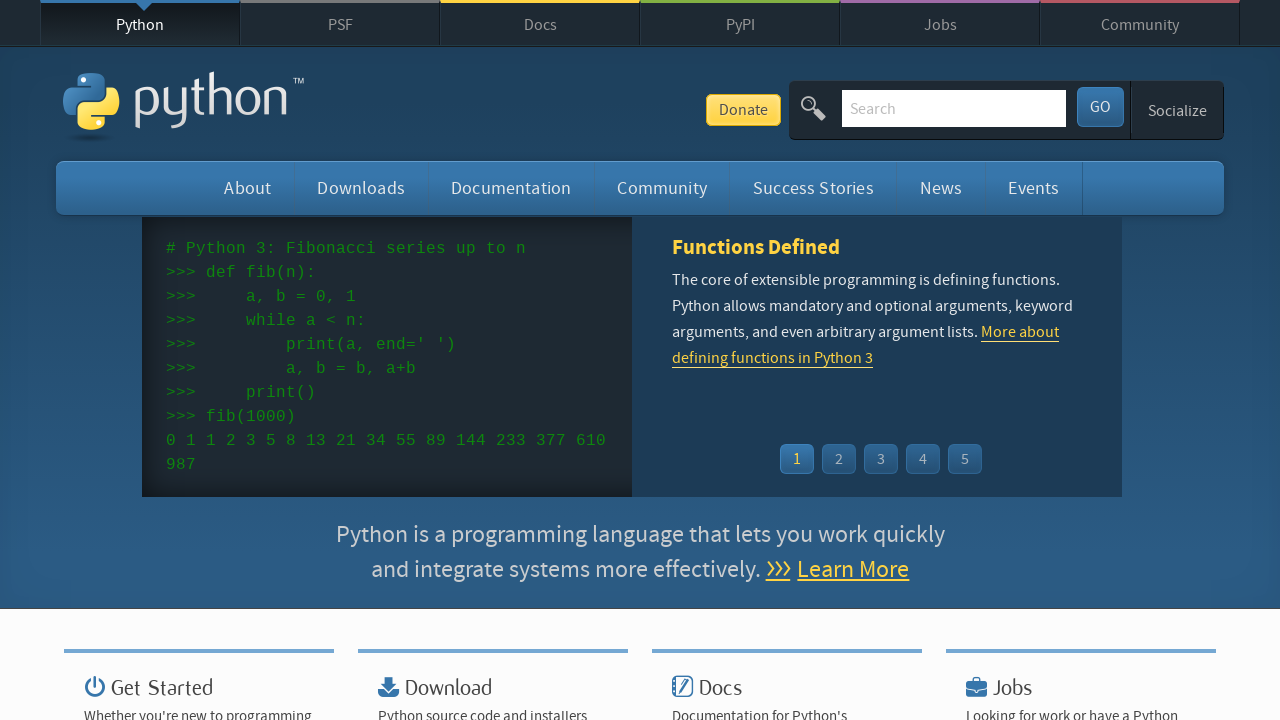

Cleared the search input field on input[name='q']
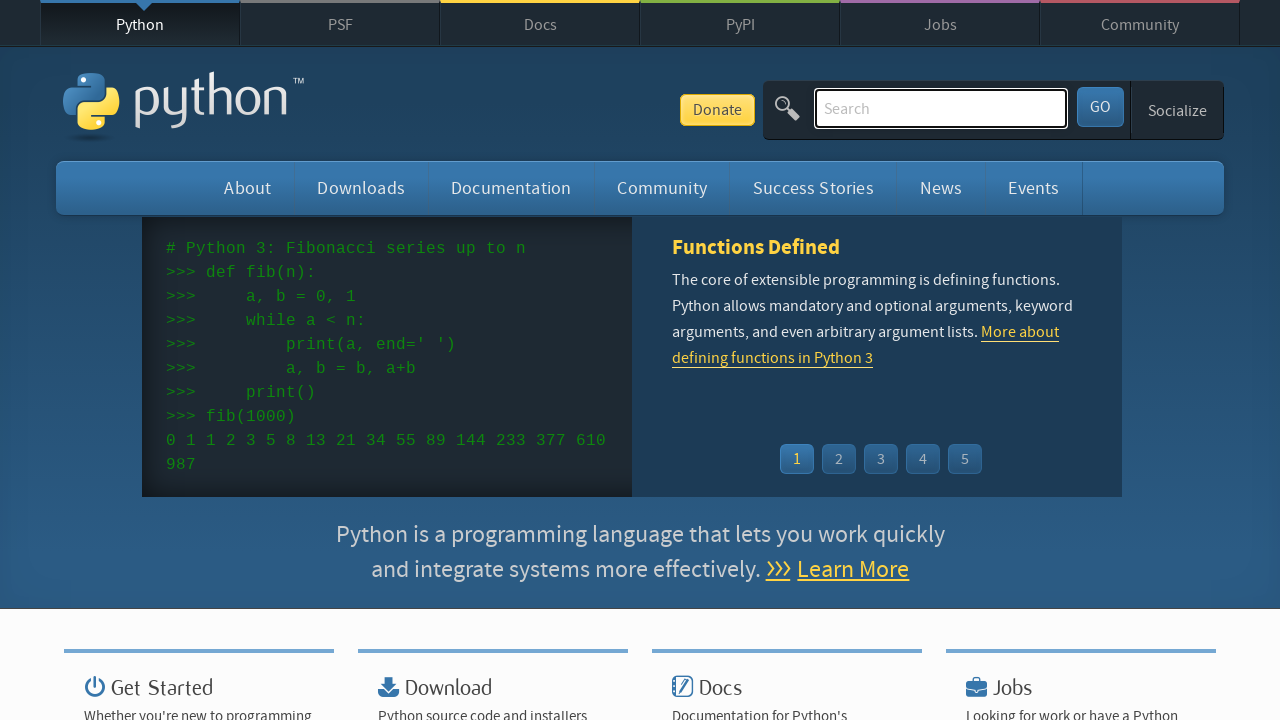

Located search fieldset with title 'Search Python.org'
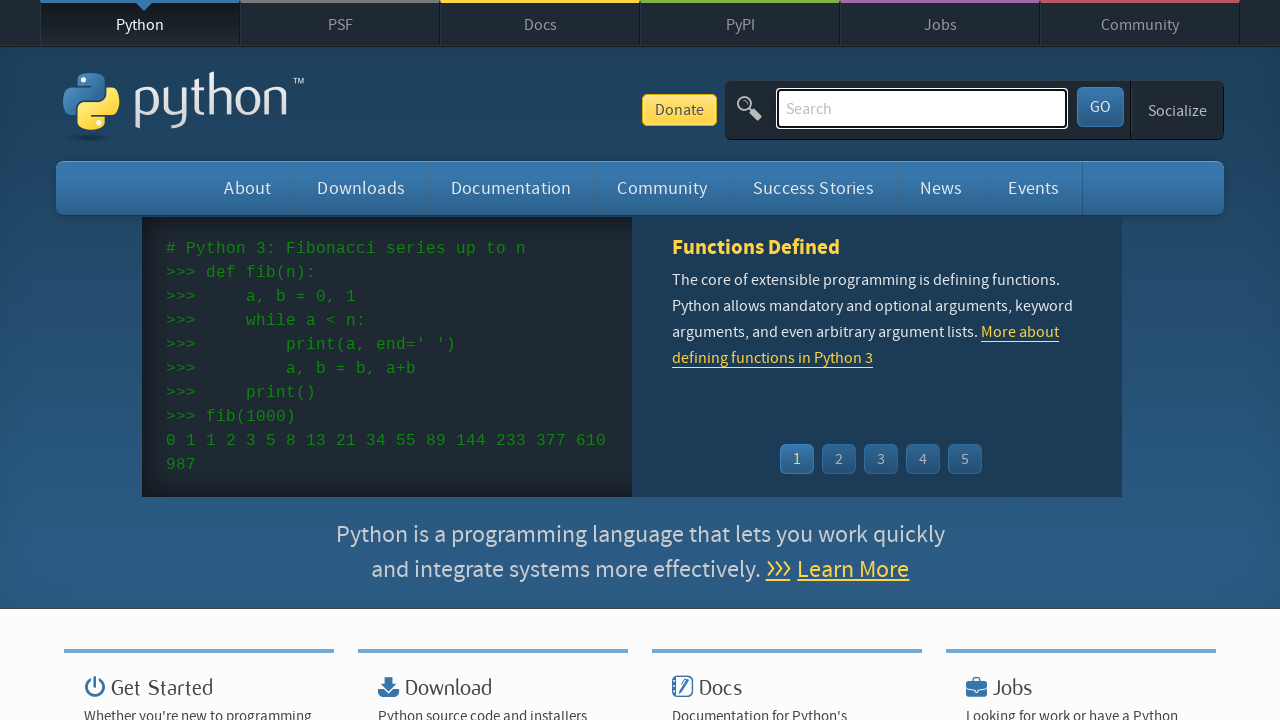

Located submit button within the fieldset
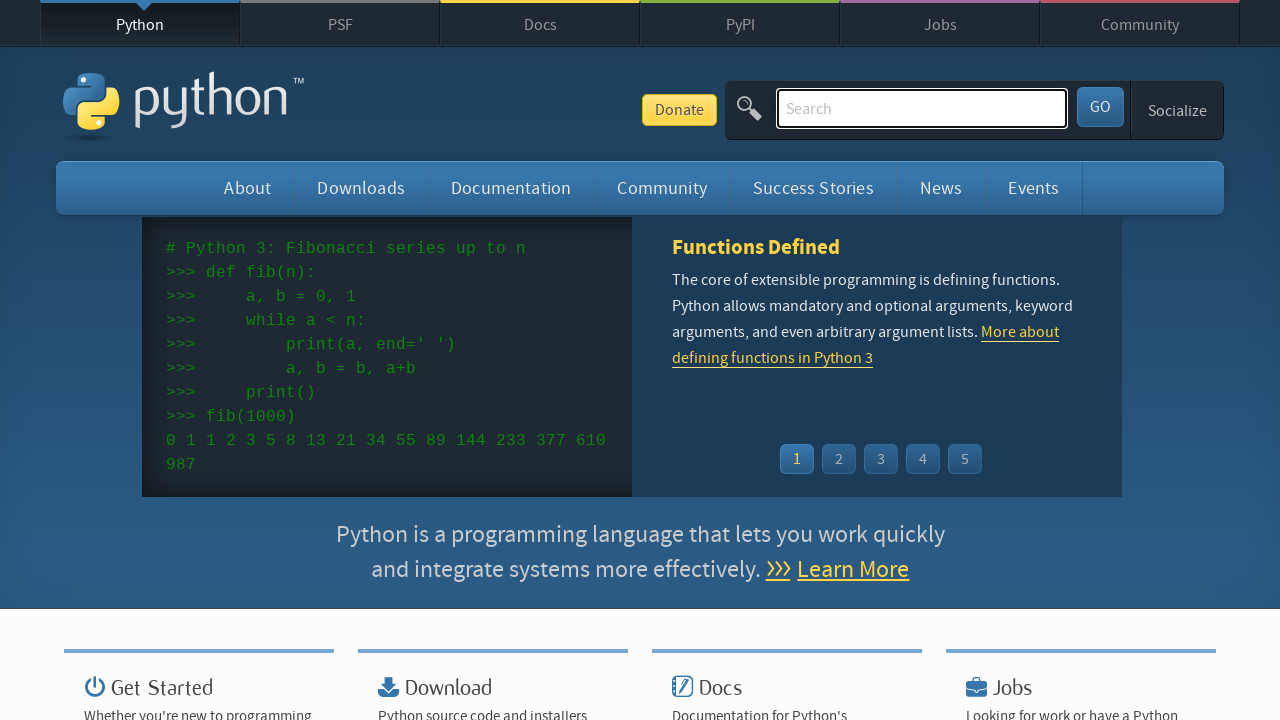

Submit button became visible and clickable
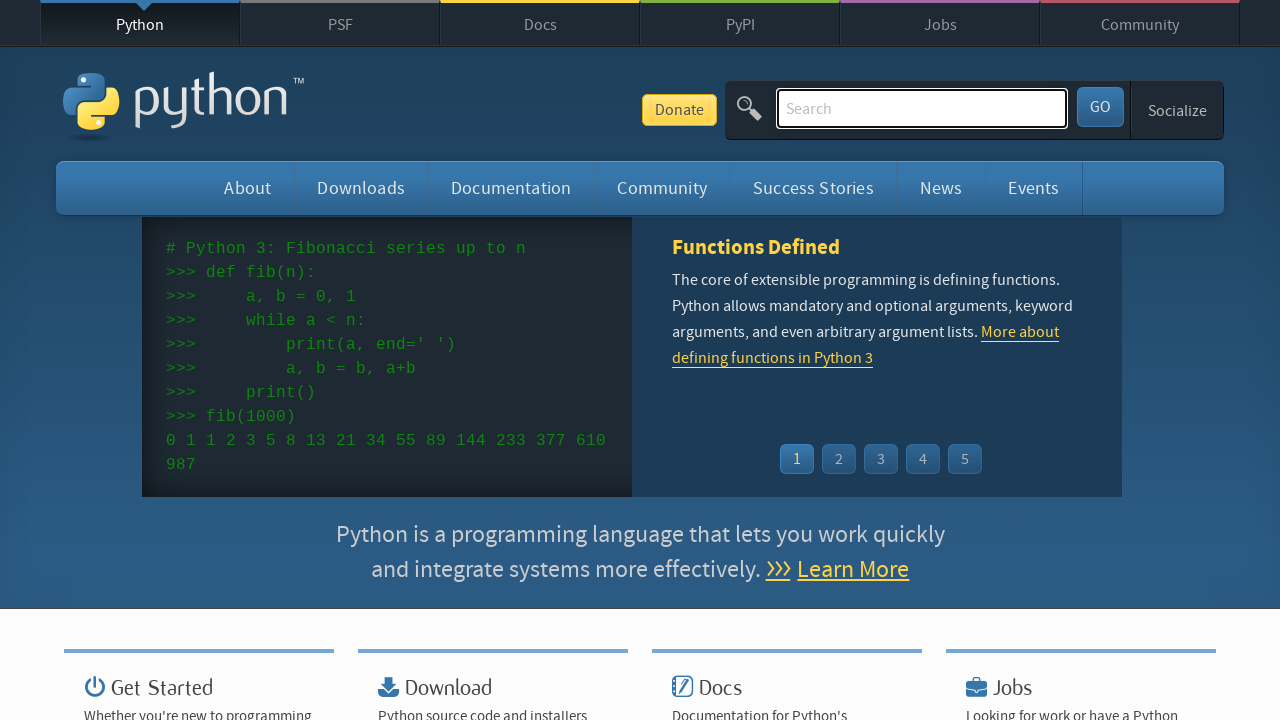

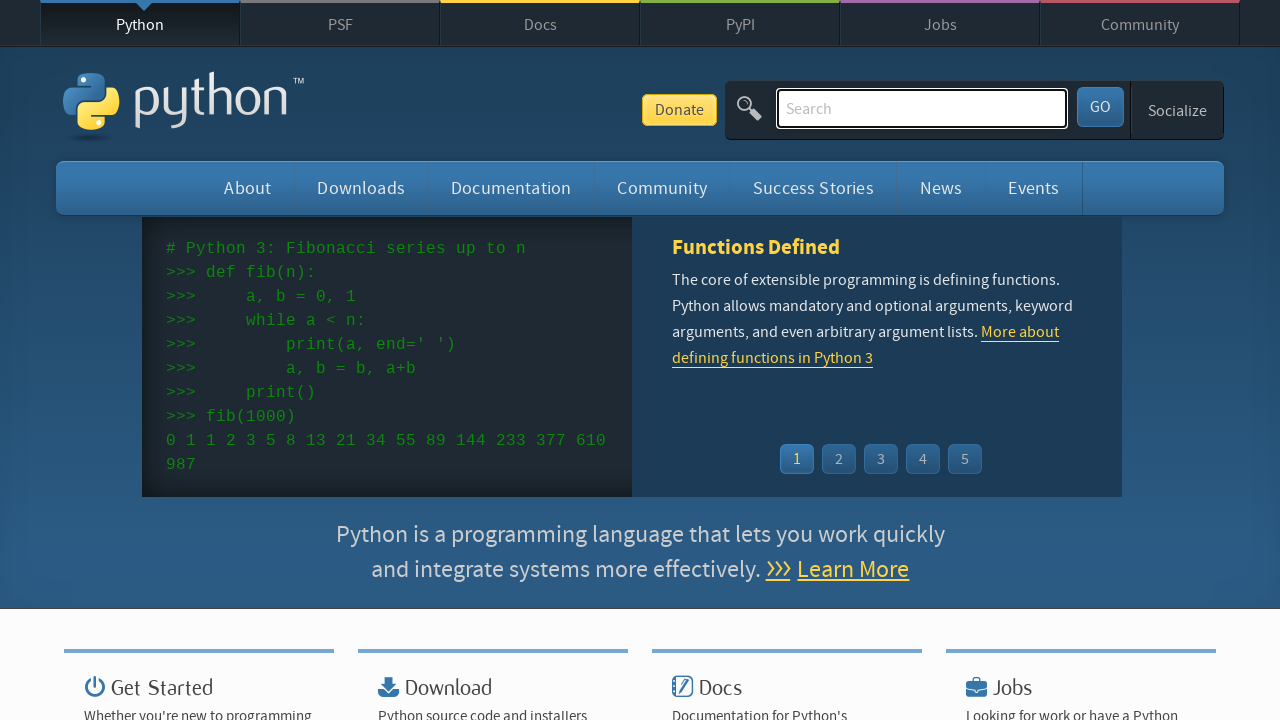